Tests jQuery UI slider functionality by dragging the slider handle to different positions within an iframe

Starting URL: https://jqueryui.com/slider/

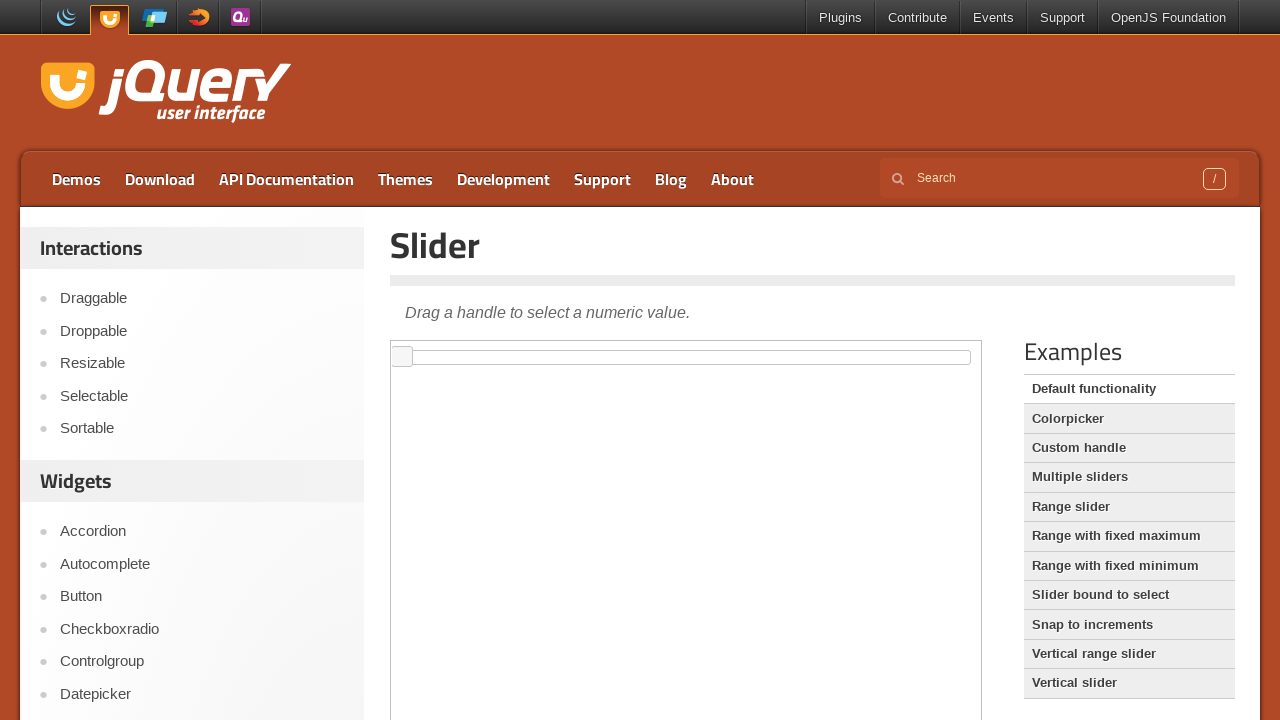

Scrolled down 300 pixels to view the slider demo
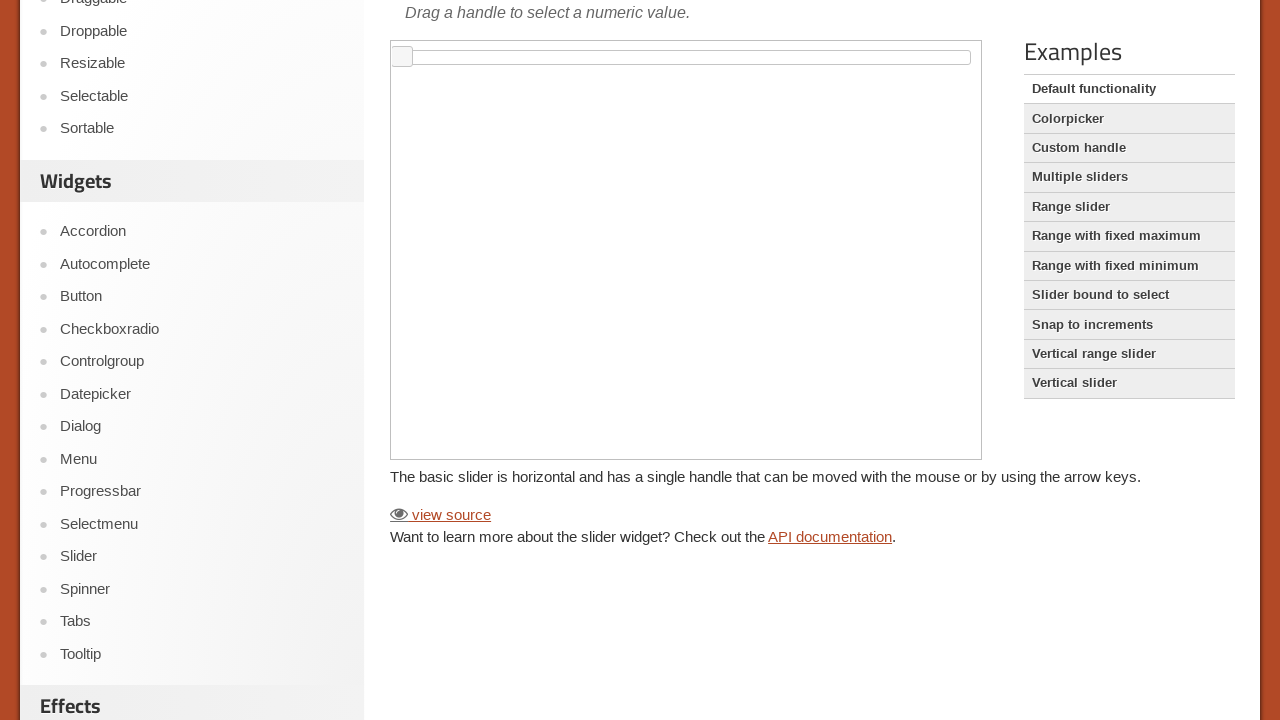

Located the demo iframe containing the jQuery UI slider
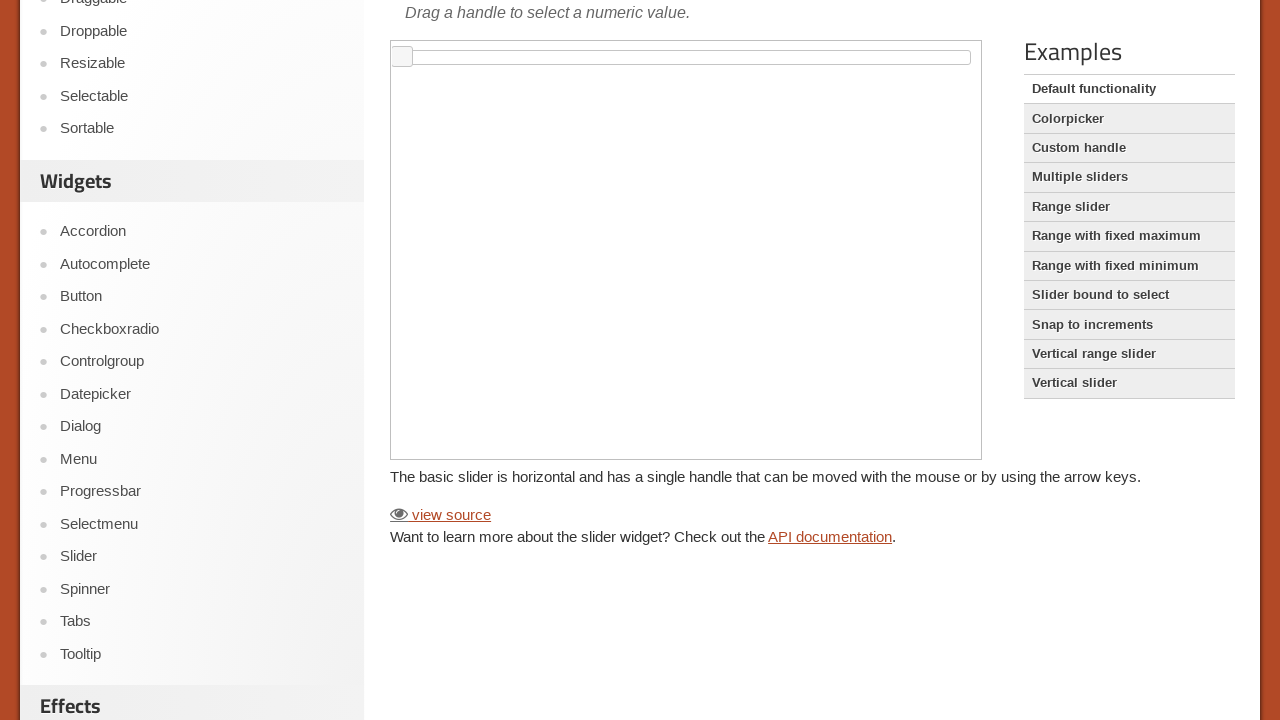

Located the slider handle element
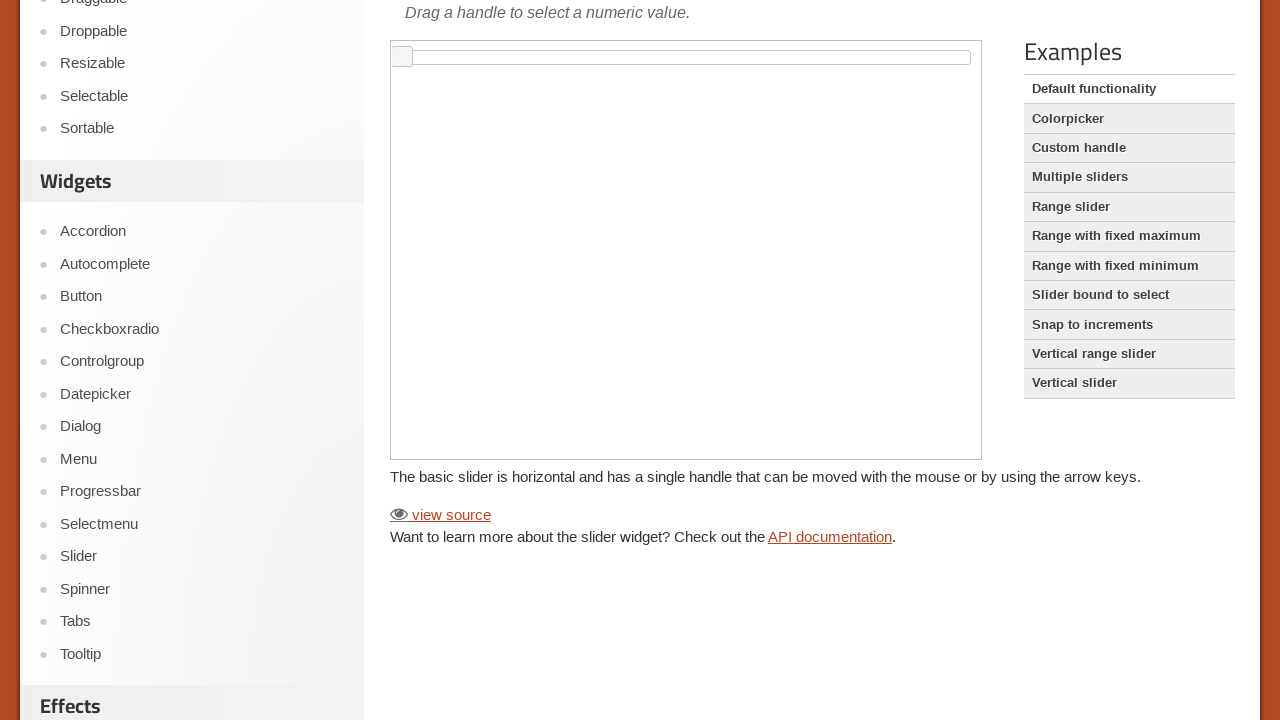

Dragged slider handle to the right by 250 pixels at (643, 47)
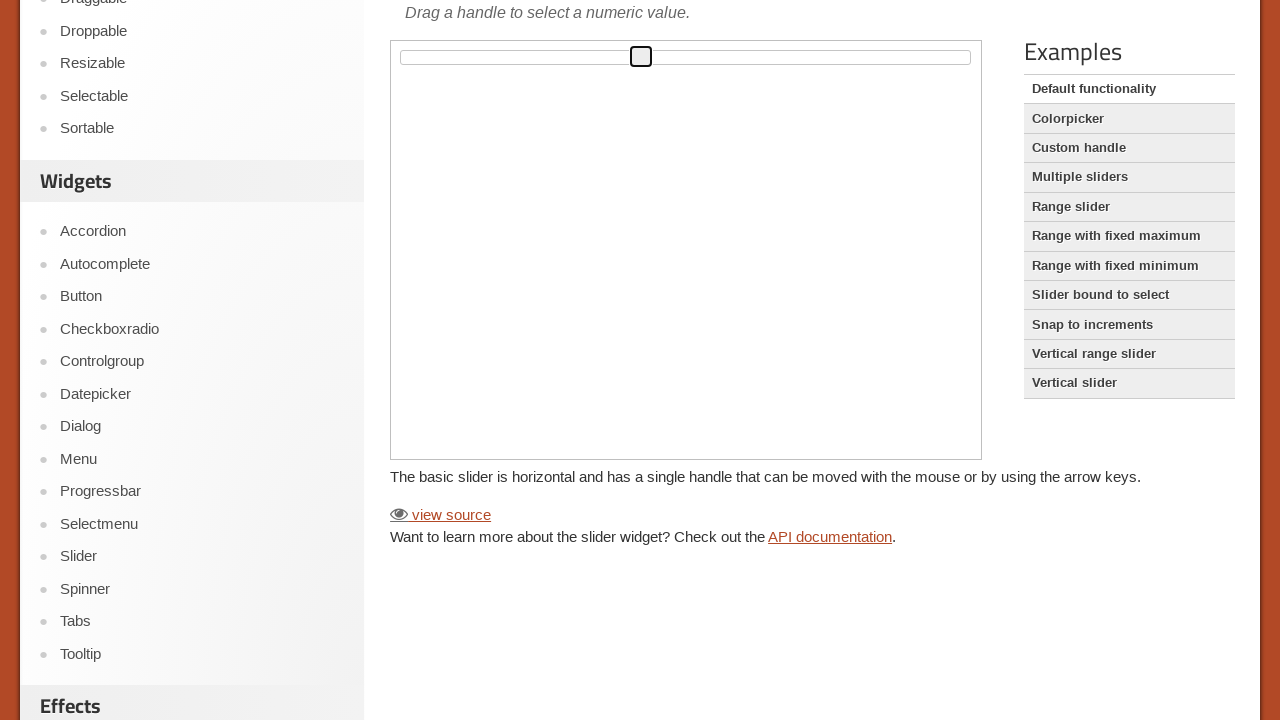

Waited 3 seconds for slider animation to complete
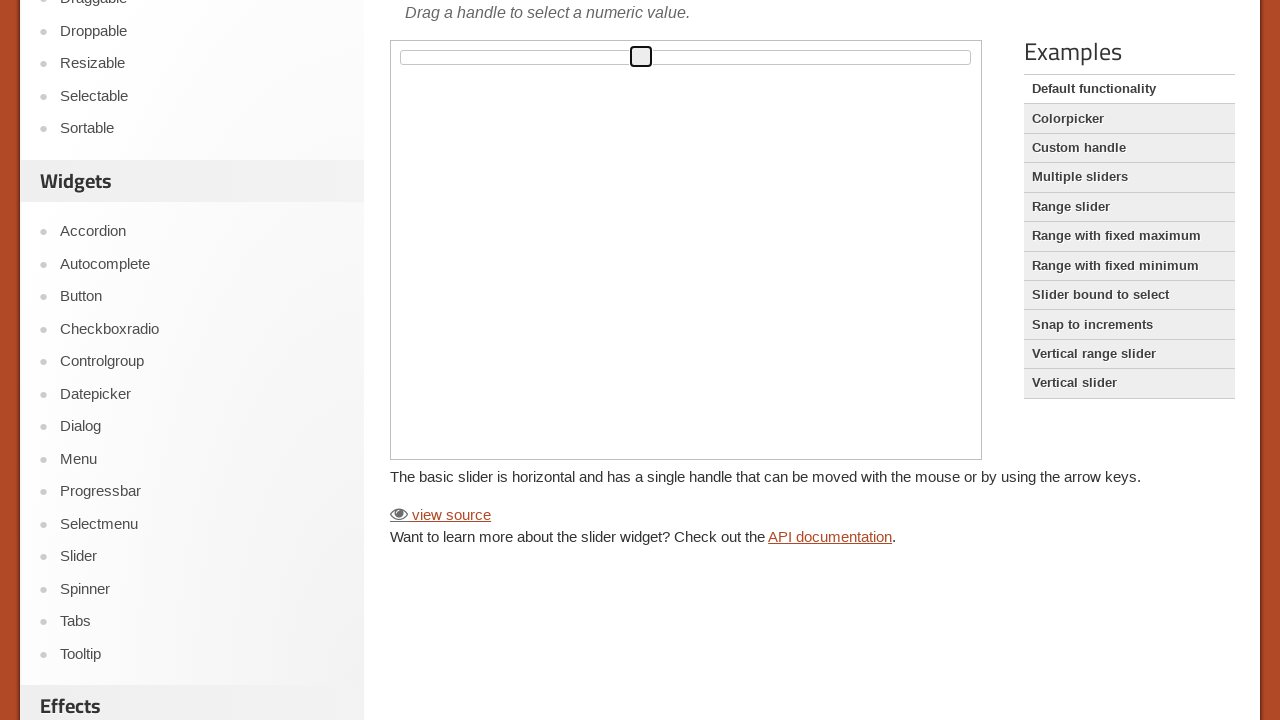

Dragged slider handle back to the left to position 50 pixels at (681, 47)
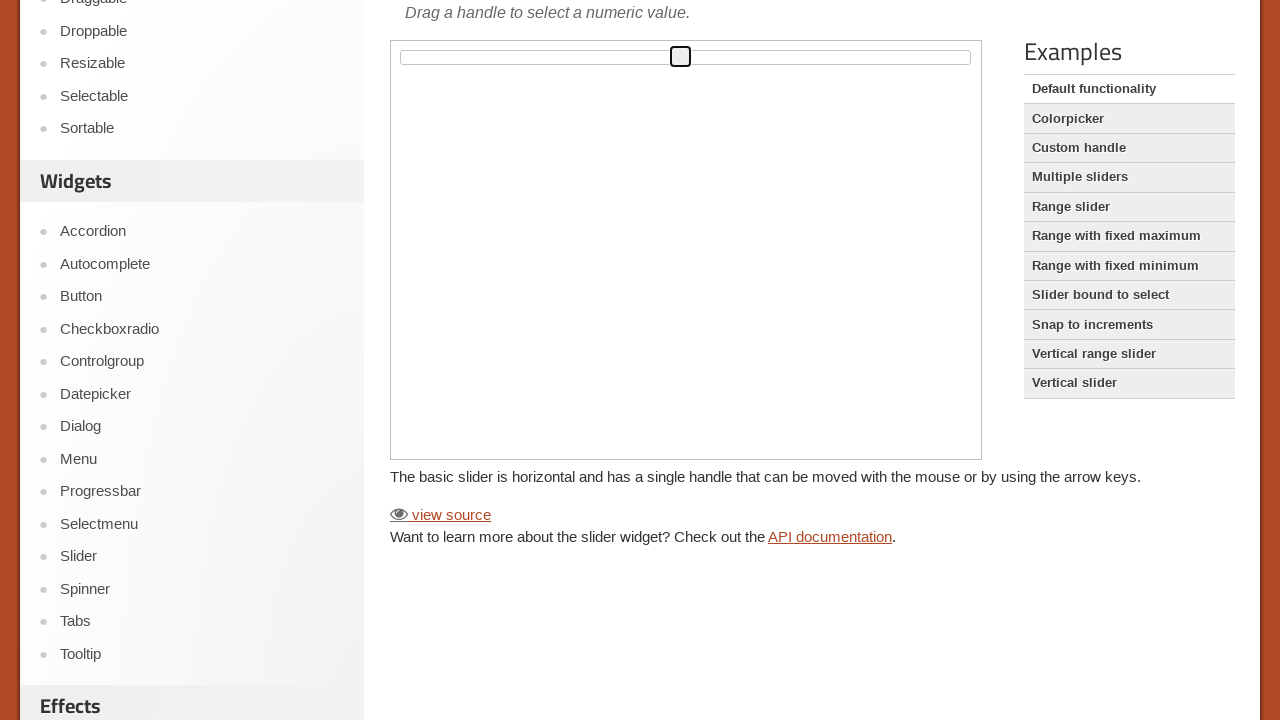

Waited 5 seconds before completing the test
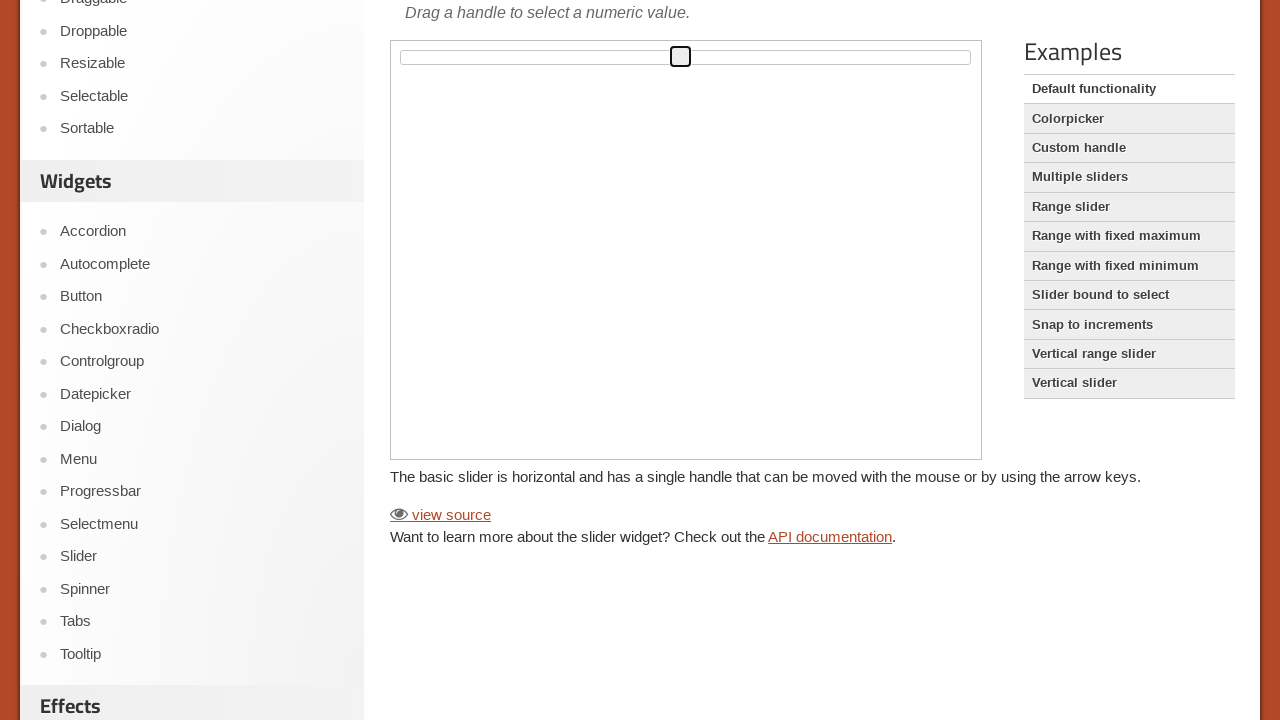

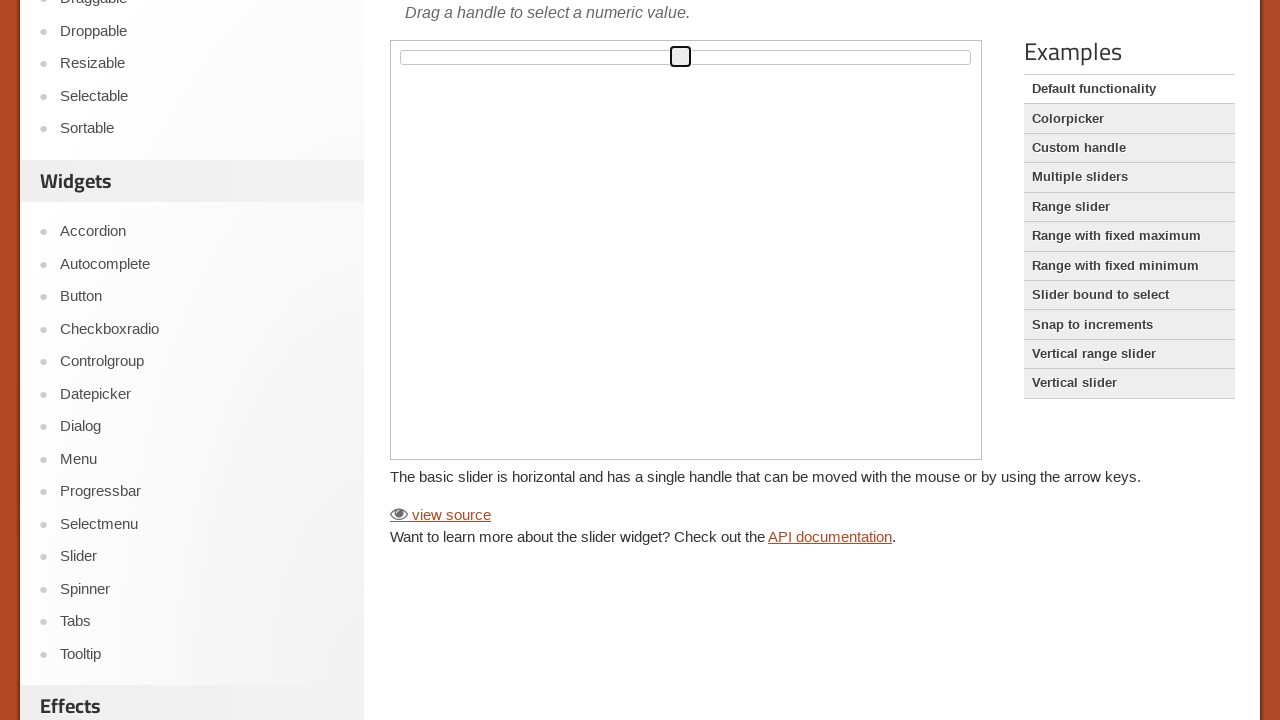